Fills out a web form using tab navigation between fields and submits it

Starting URL: https://www.selenium.dev/selenium/web/web-form.html

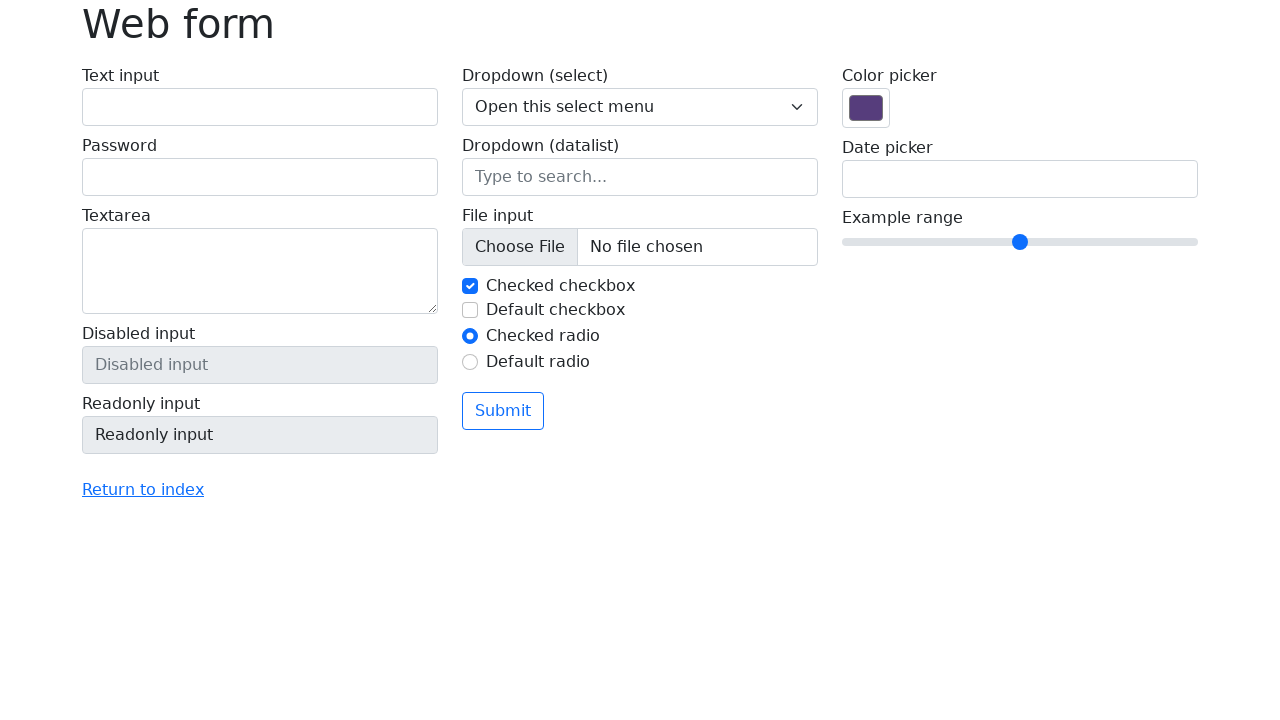

Filled text input field with 'Adel' on xpath=//input[@name='my-text']
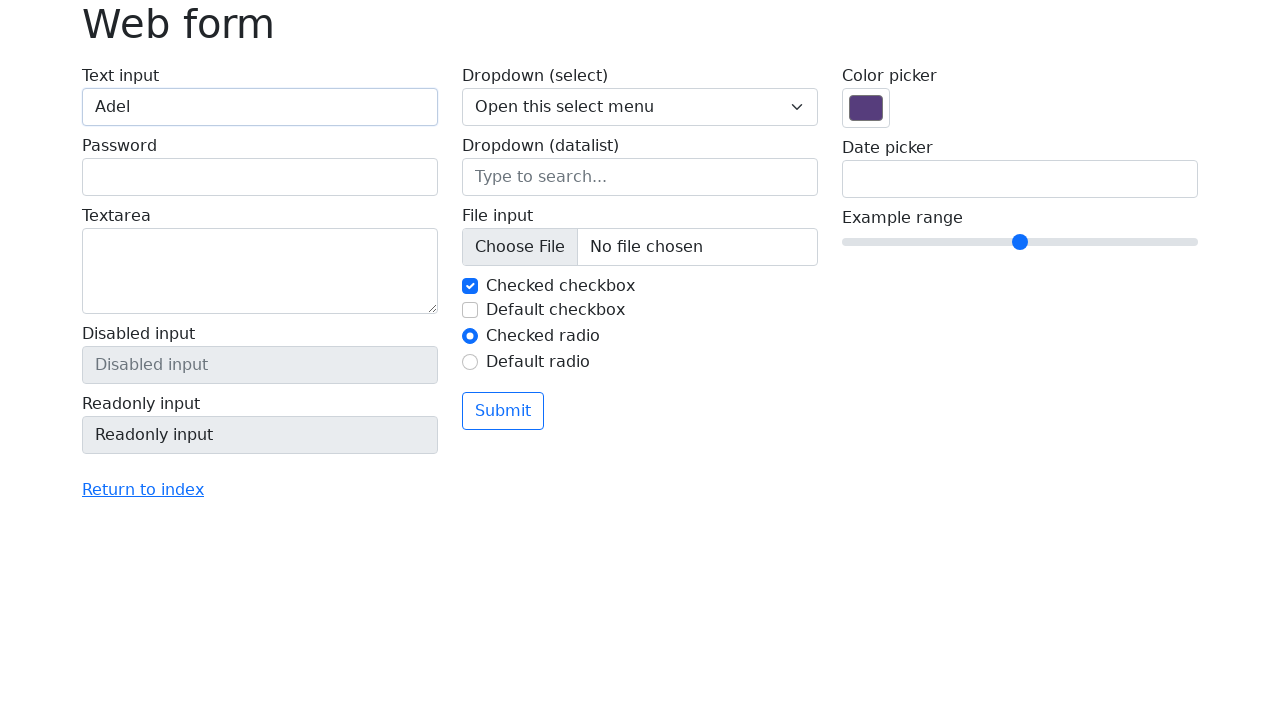

Pressed Tab to navigate to next field on xpath=//input[@name='my-text']
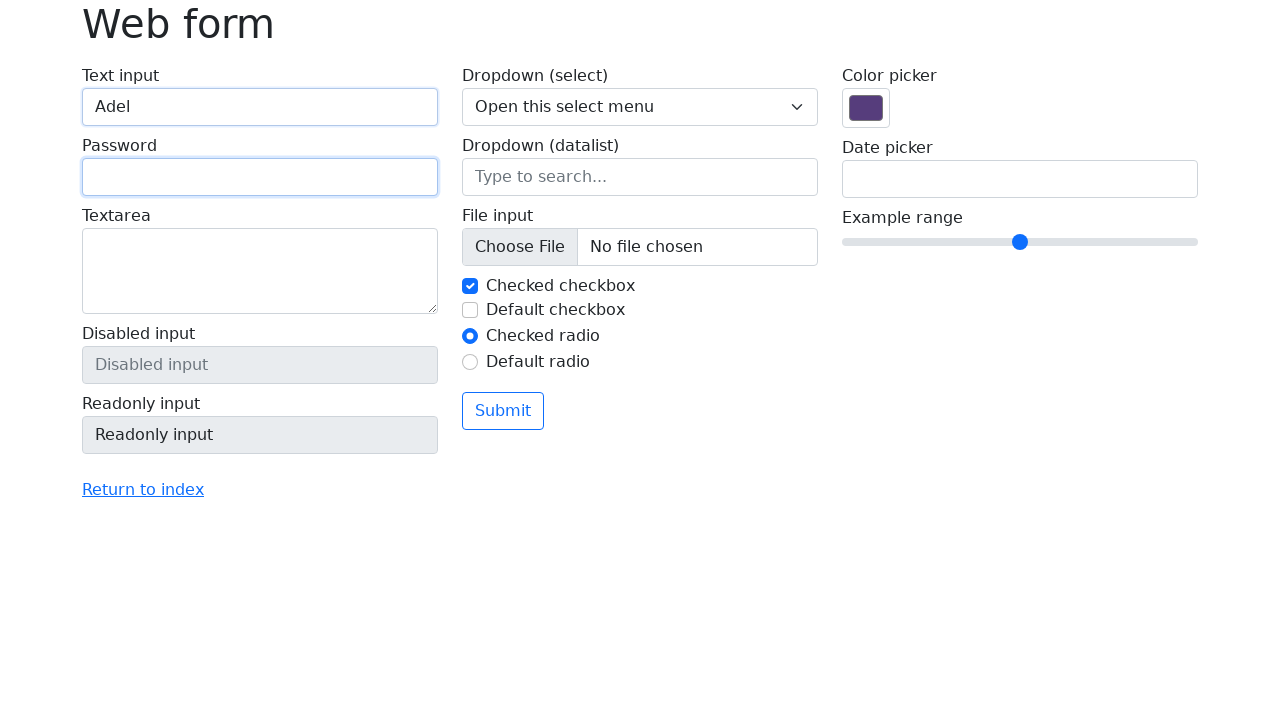

Typed '123456' in password field
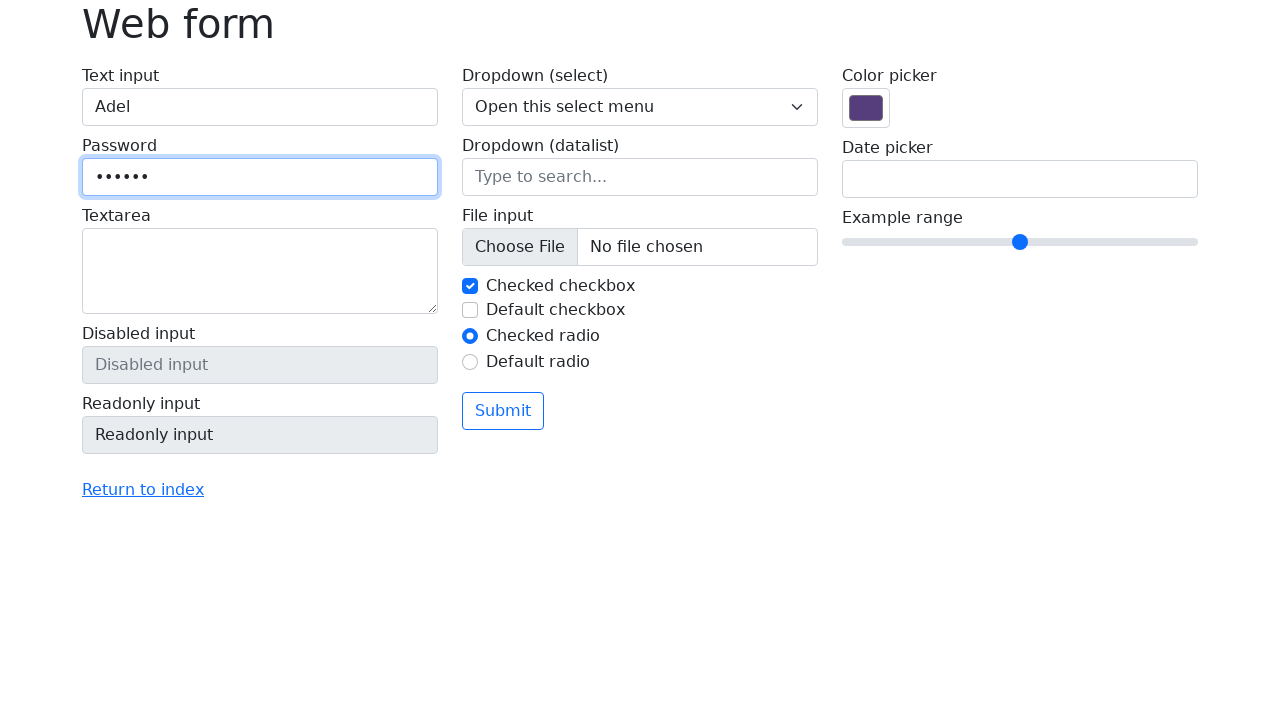

Pressed Tab to navigate to next field
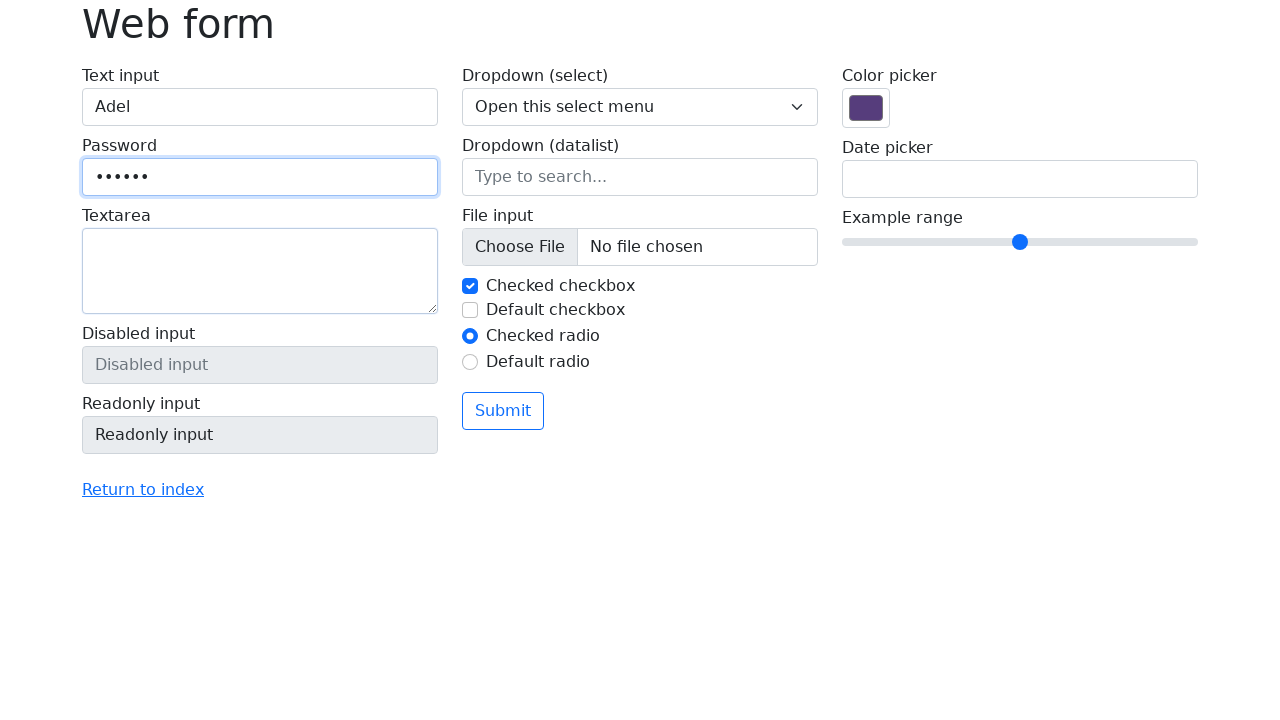

Typed 'Hello world' in textarea field
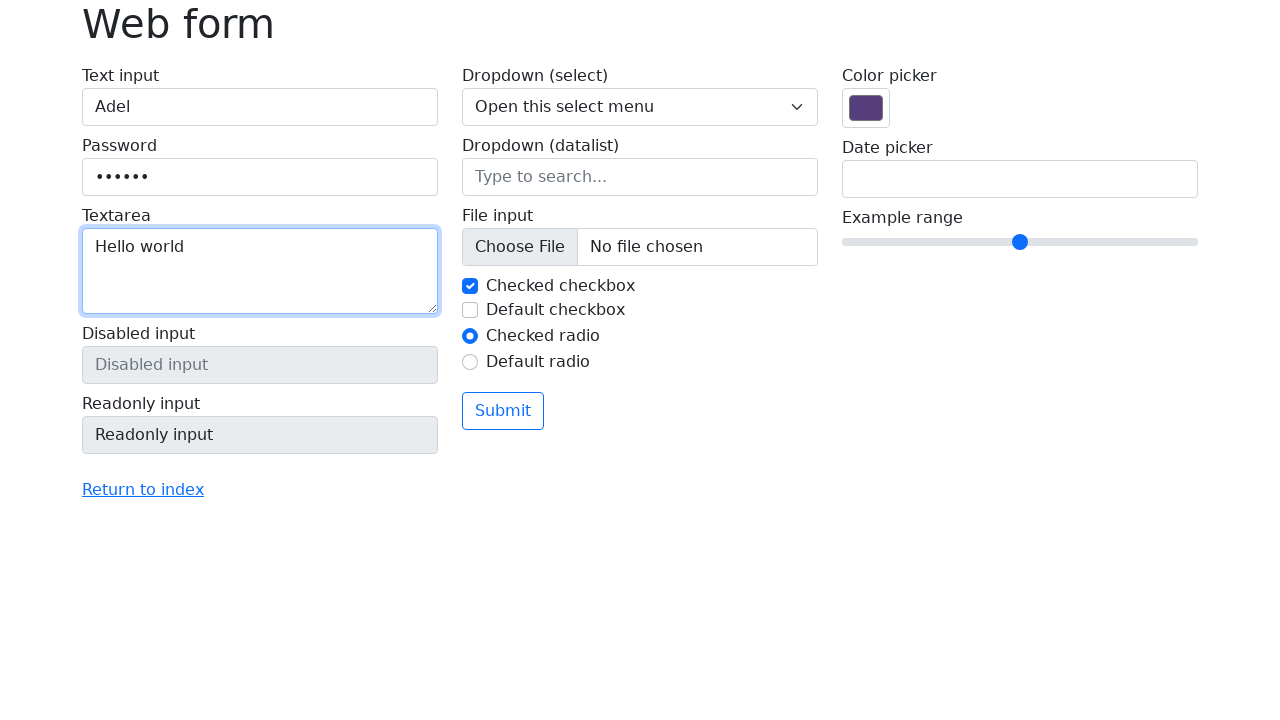

Pressed Tab to navigate to next field
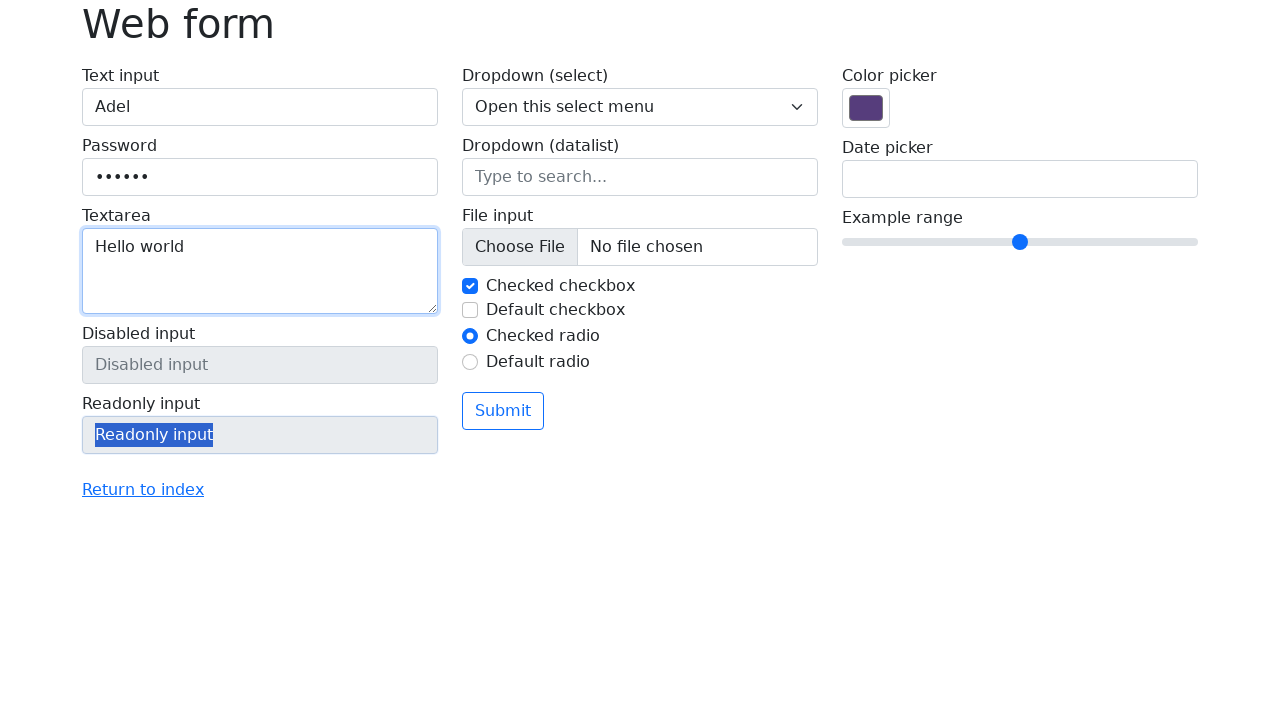

Selected 'Three' from dropdown
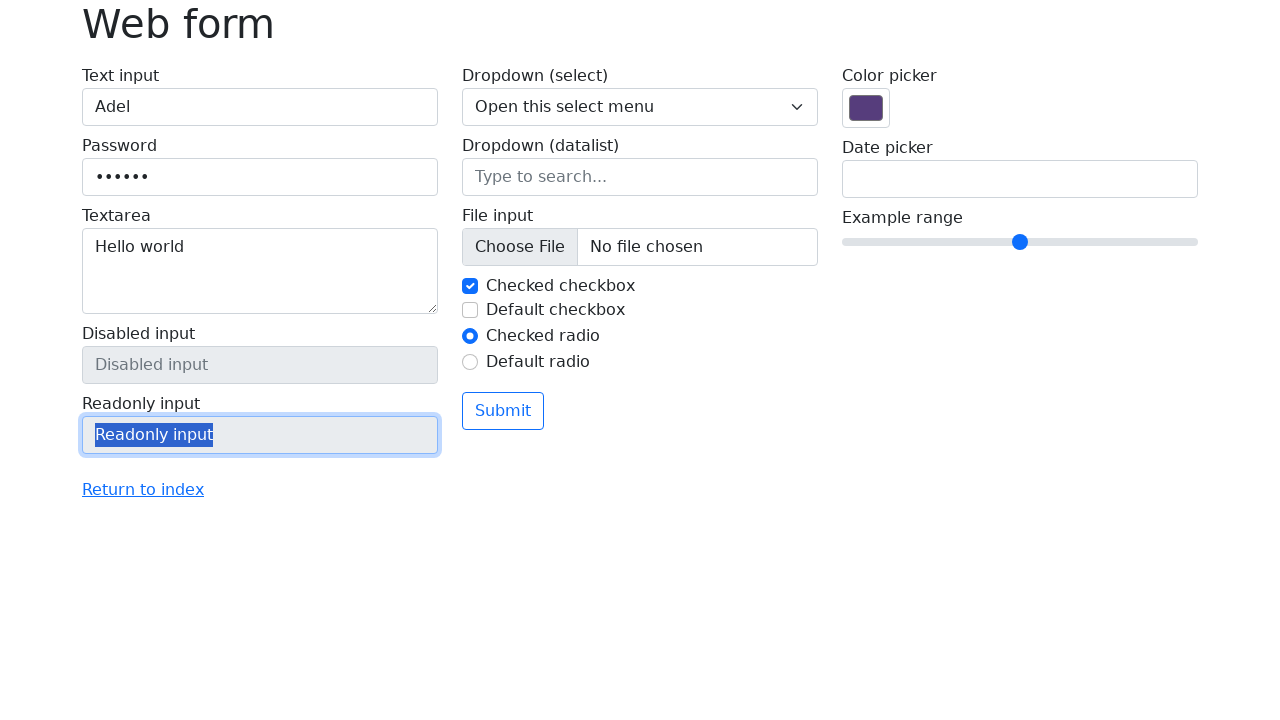

Pressed Tab to navigate to next field
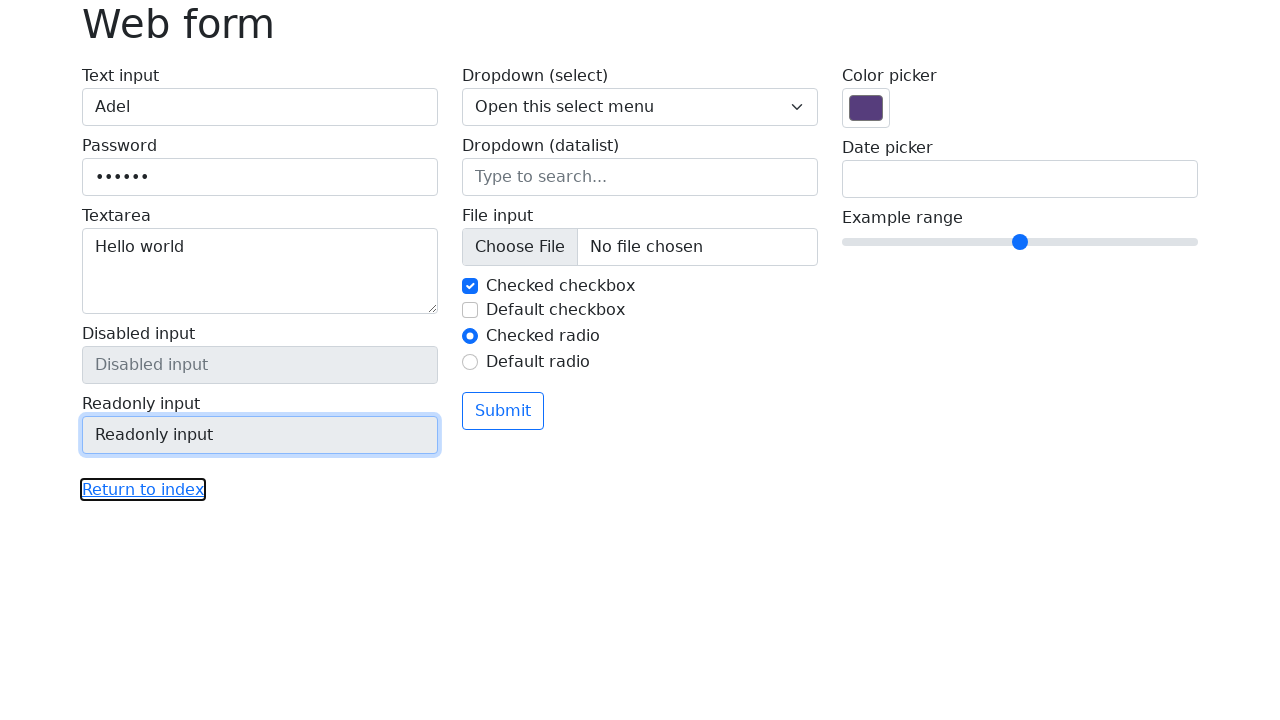

Typed 'New York' in datalist field
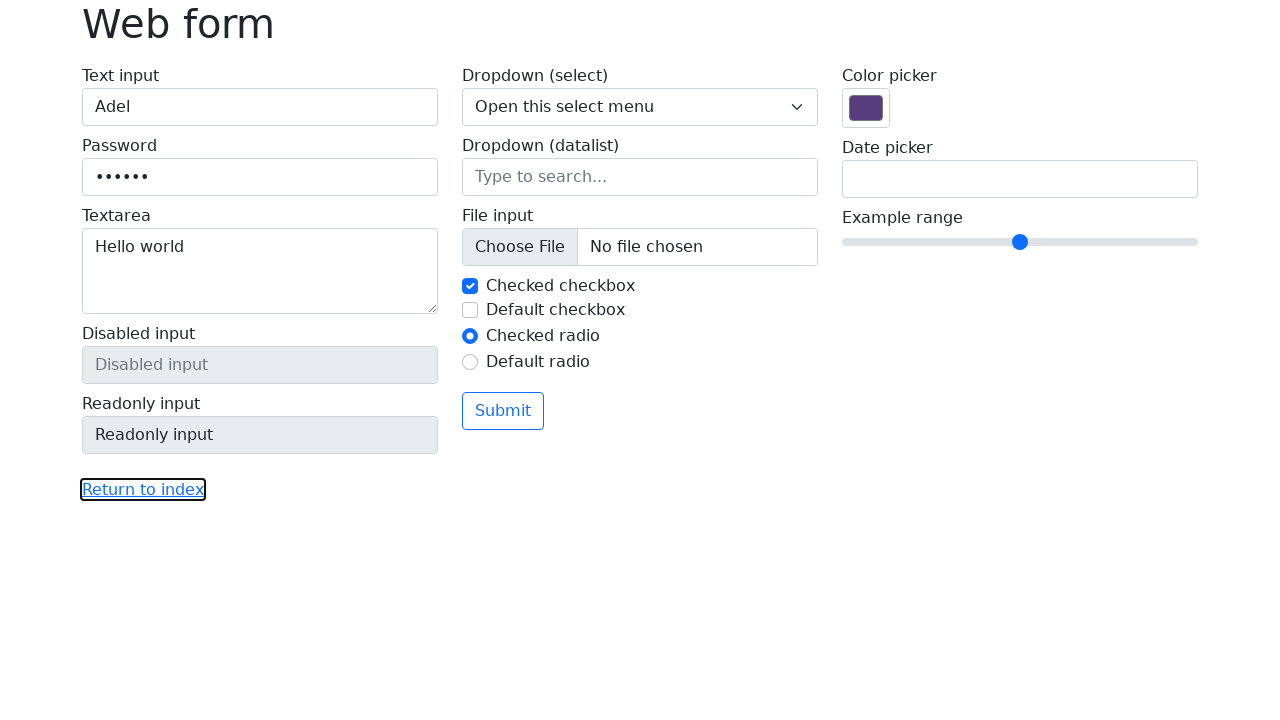

Pressed Tab to navigate to checkbox
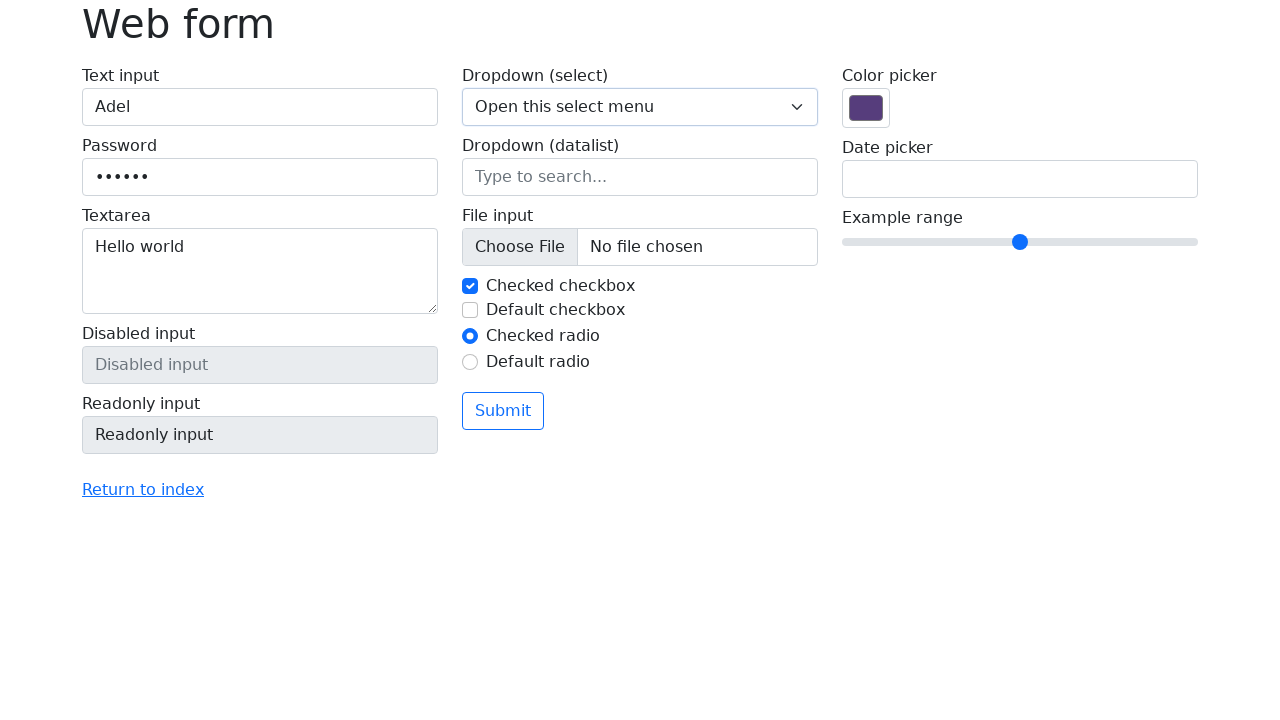

Pressed Space to check the checkbox
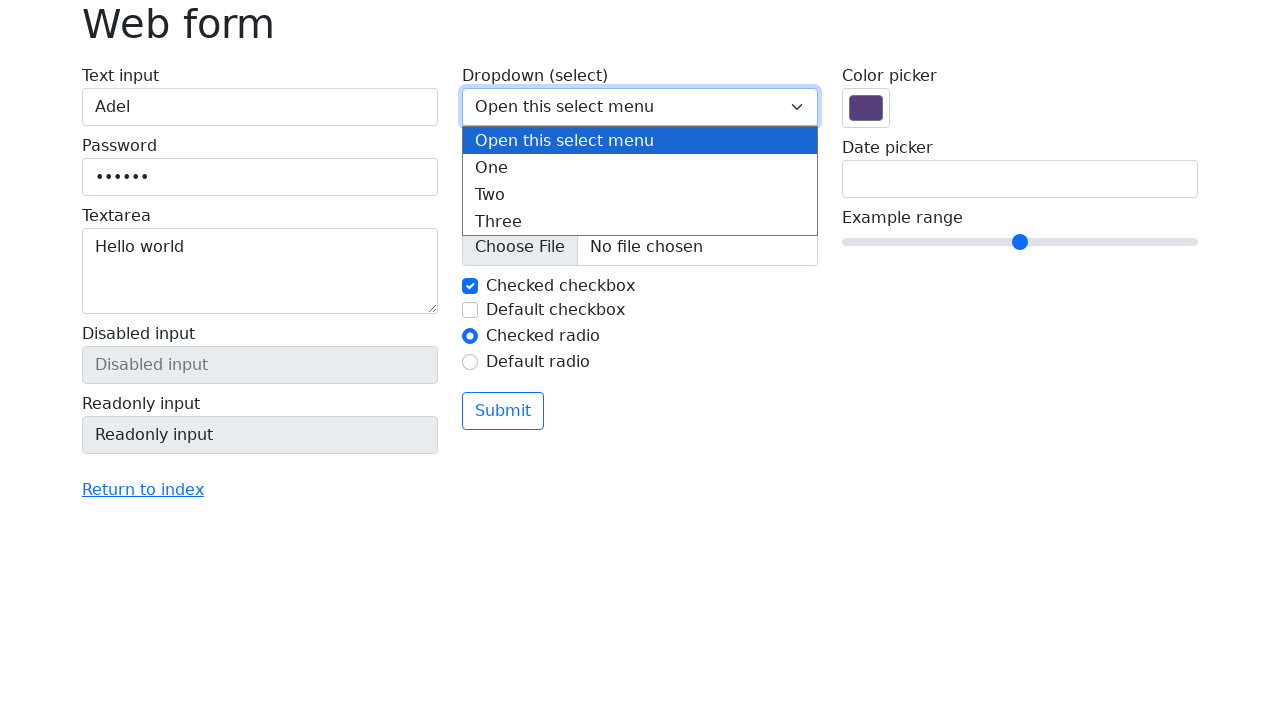

Pressed Tab to navigate to submit button
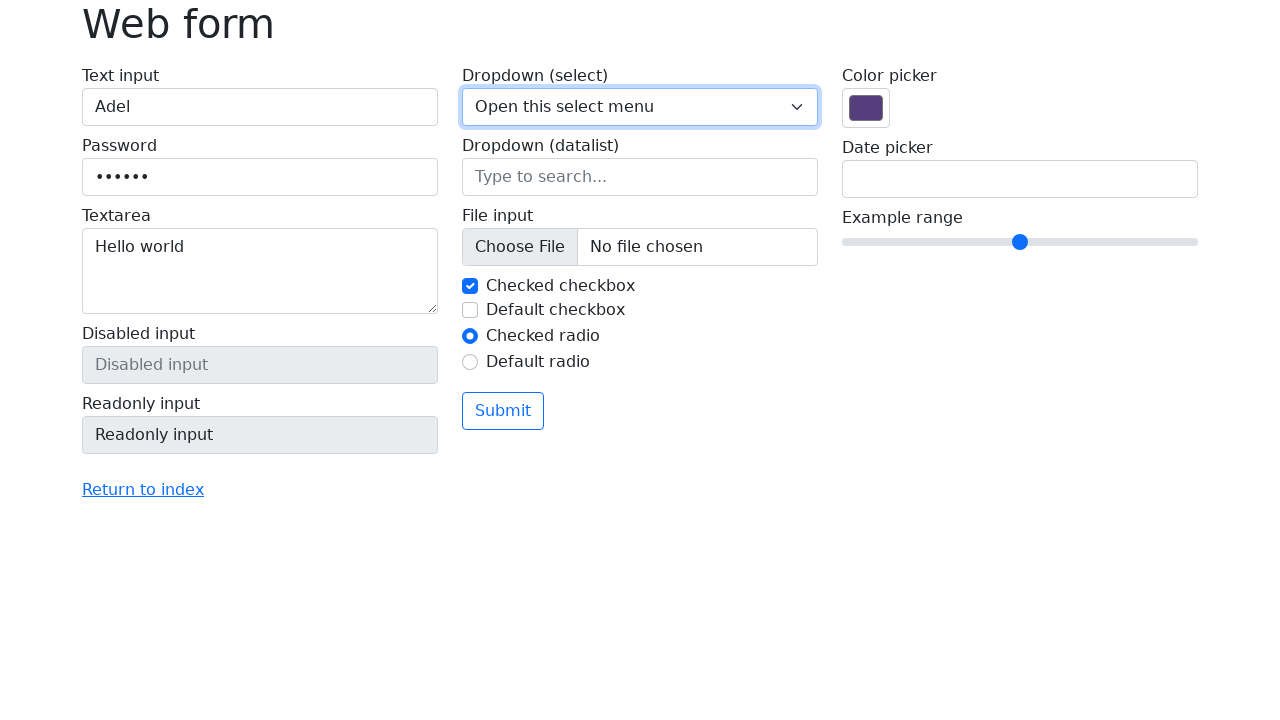

Pressed Enter to submit form
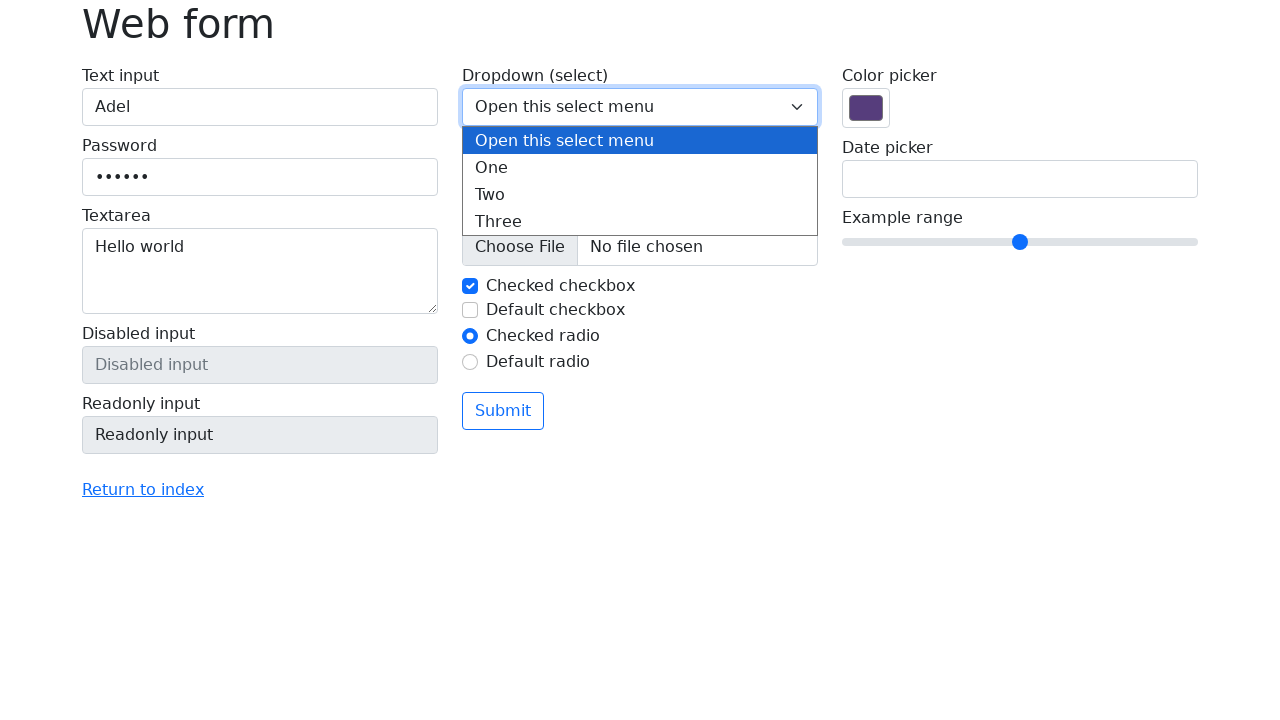

Clicked submit button at (503, 411) on xpath=//button[@type='submit']
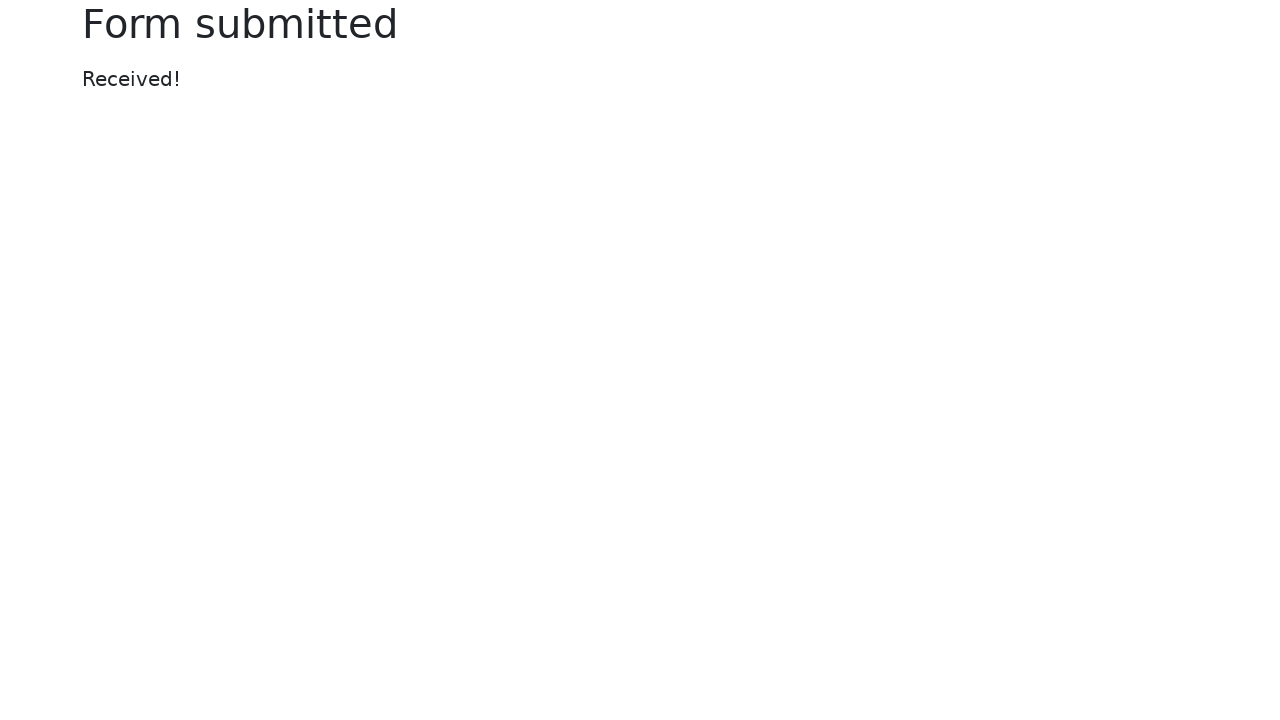

Waited for form submission success message to appear
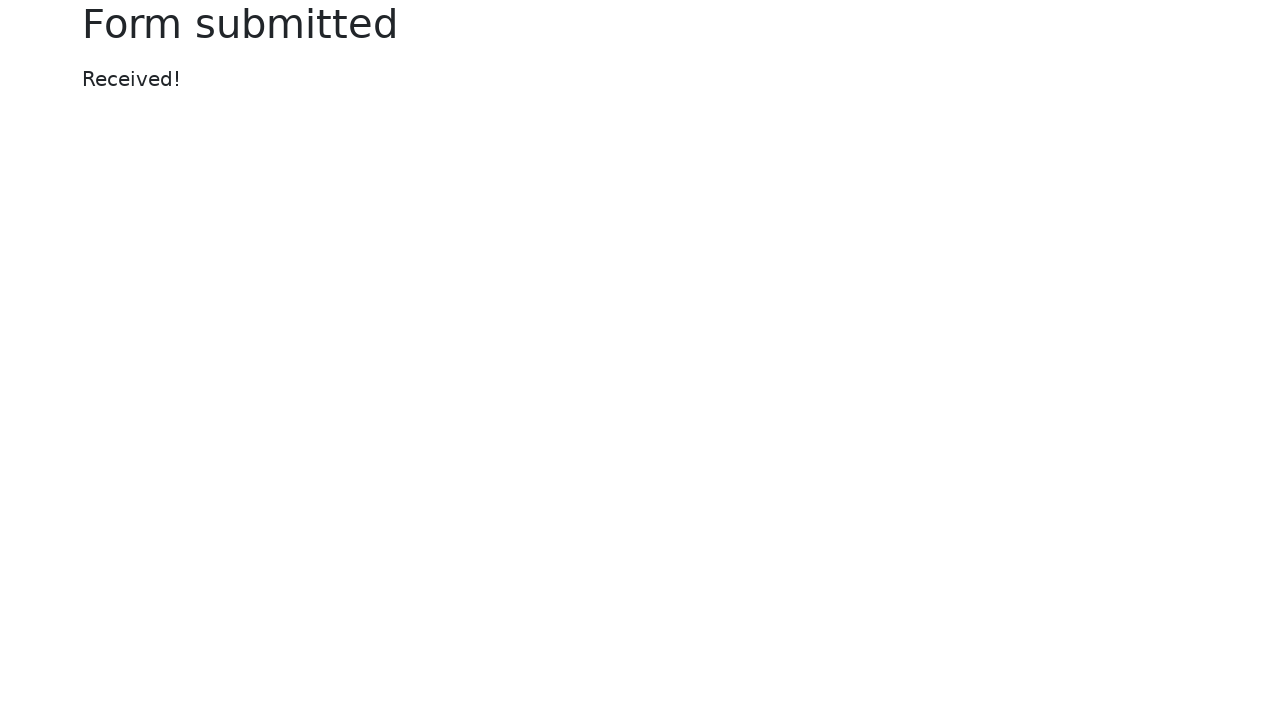

Retrieved form submission message: 'Received!'
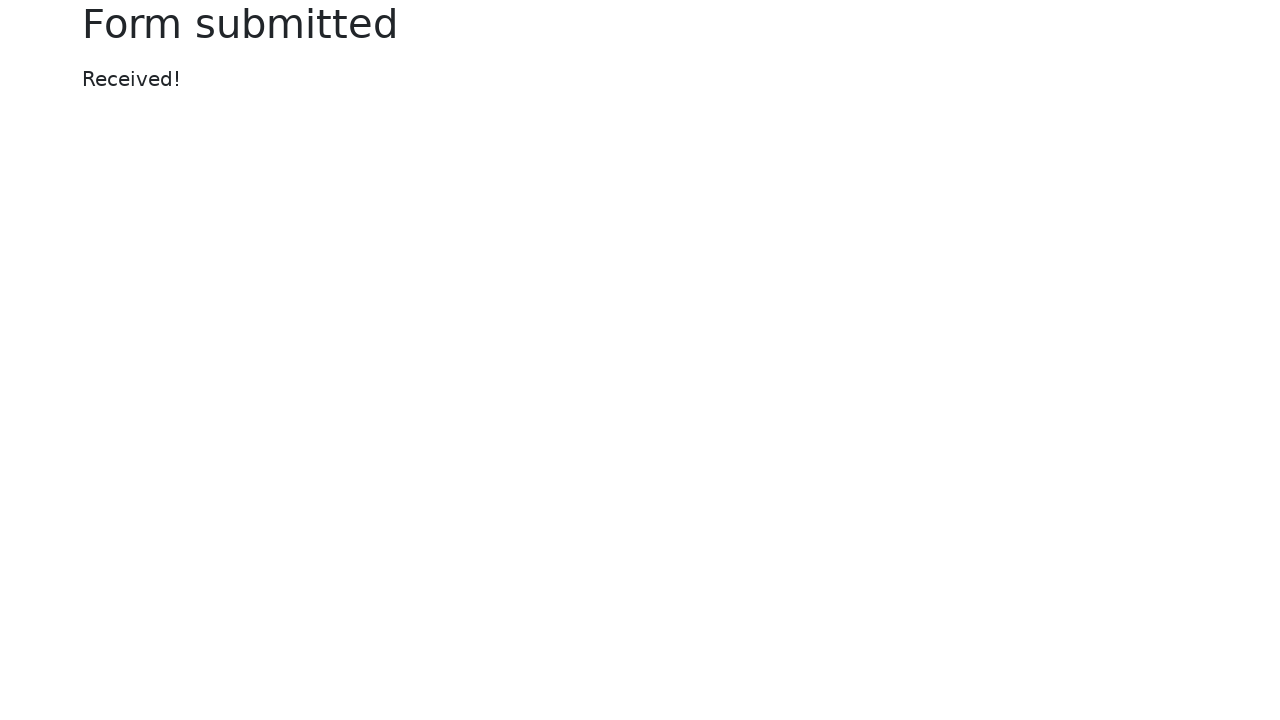

Verified form submission message matches expected value: 'Received!'
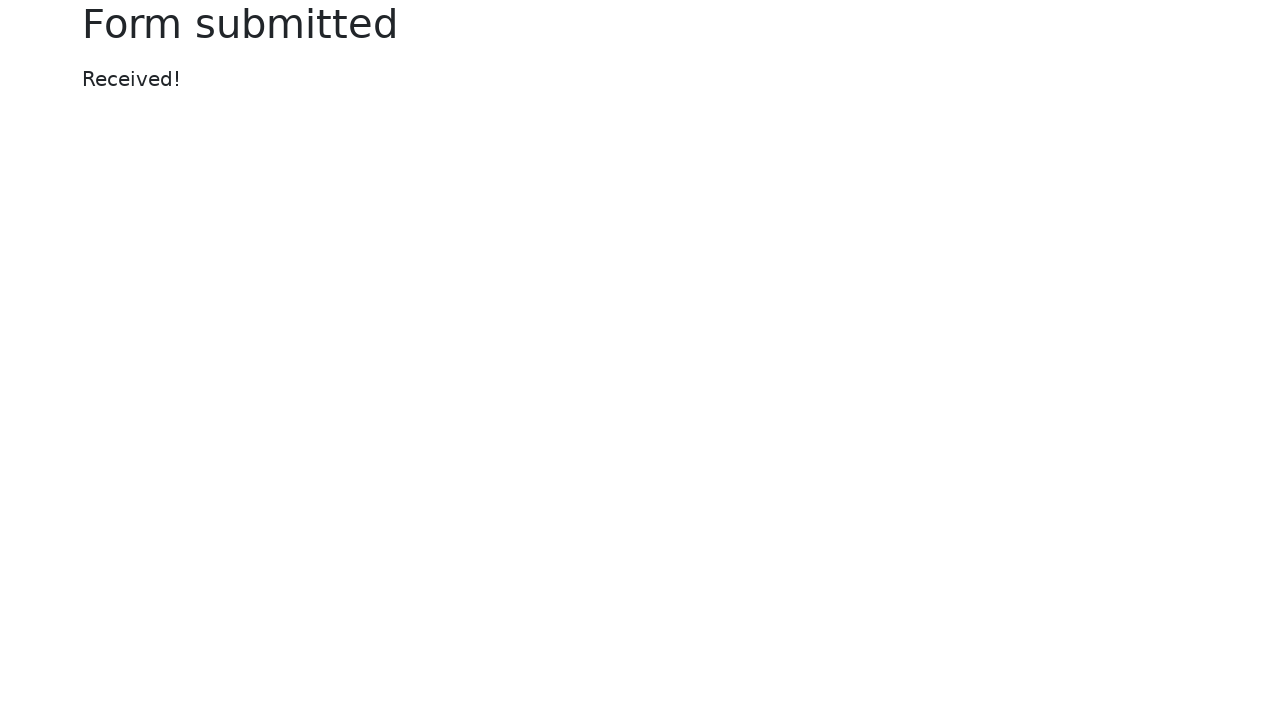

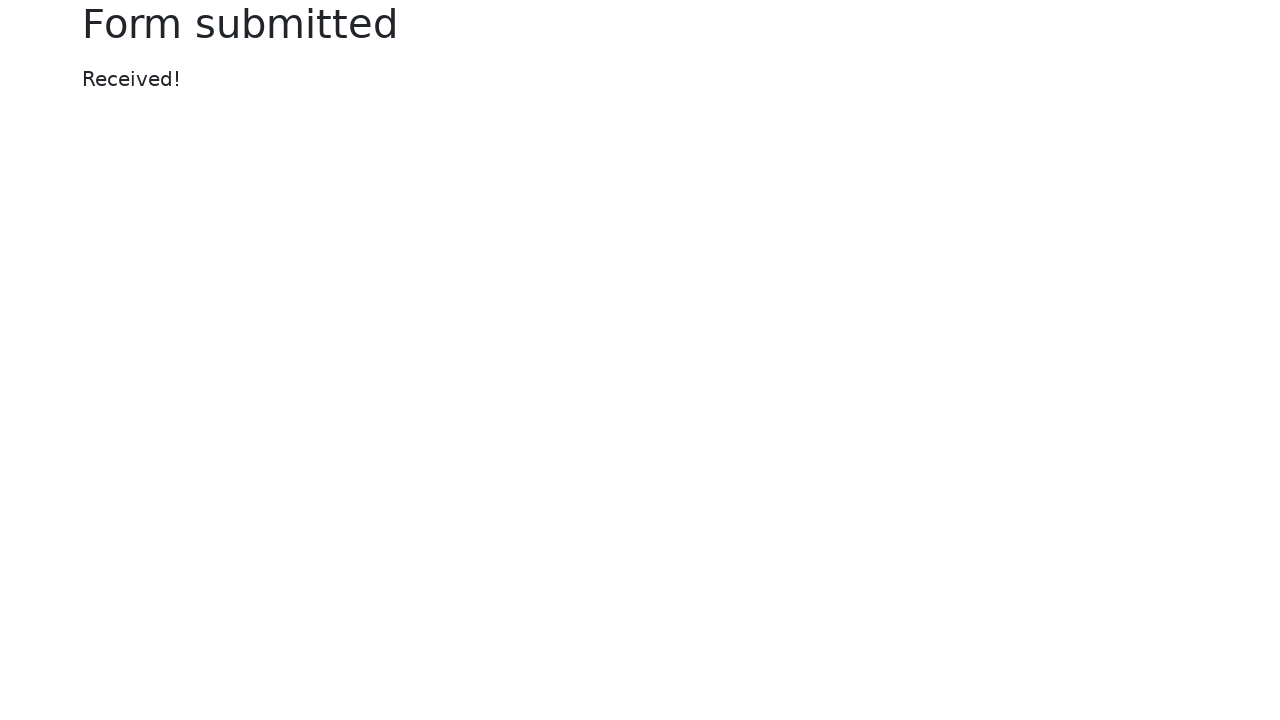